Tests HTML popup functionality by clicking show alert box, verifying OK button visibility, and clicking OK to dismiss the popup

Starting URL: https://testpages.herokuapp.com/styled/alerts/fake-alert-test.html

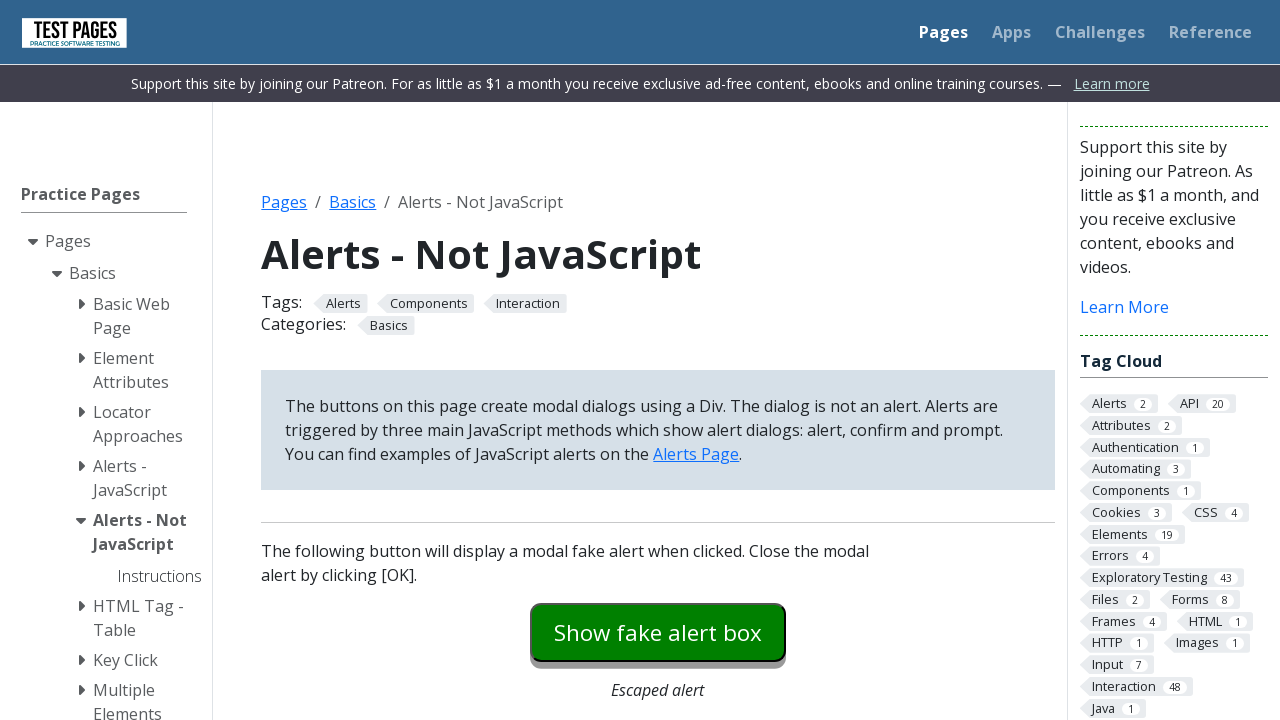

Clicked show alert box button at (658, 632) on #fakealert
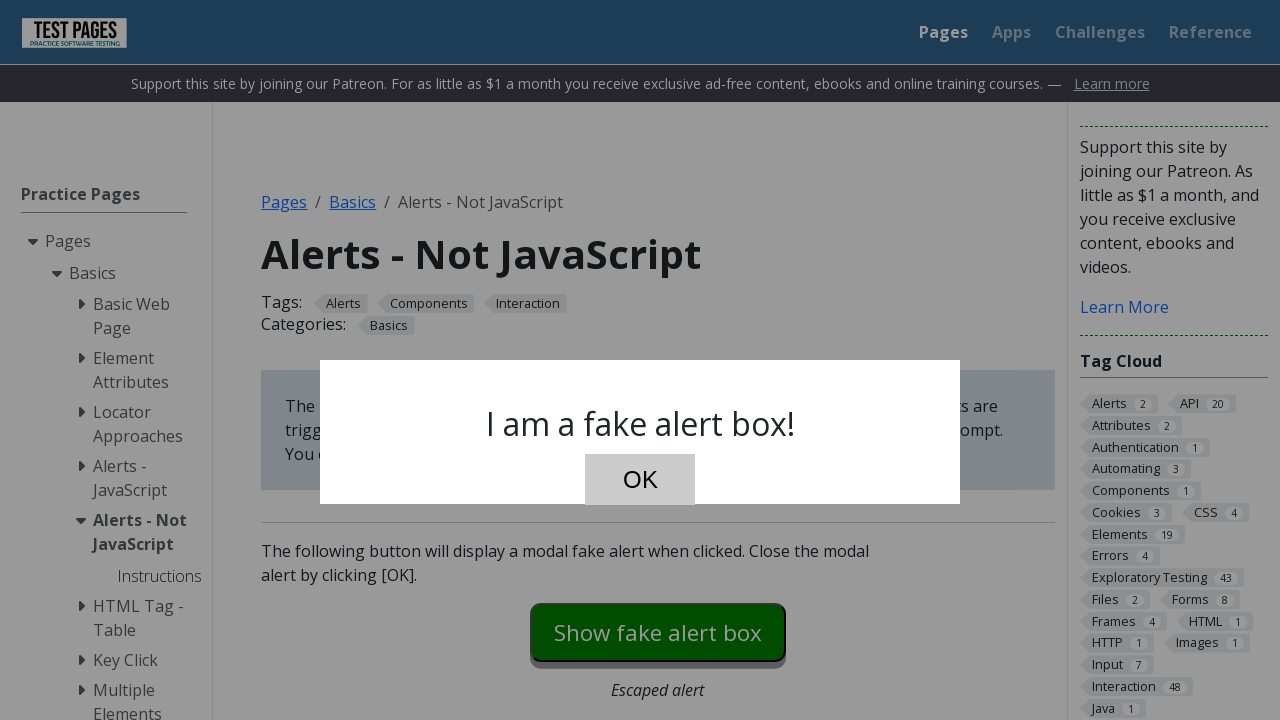

OK button is visible in the HTML popup
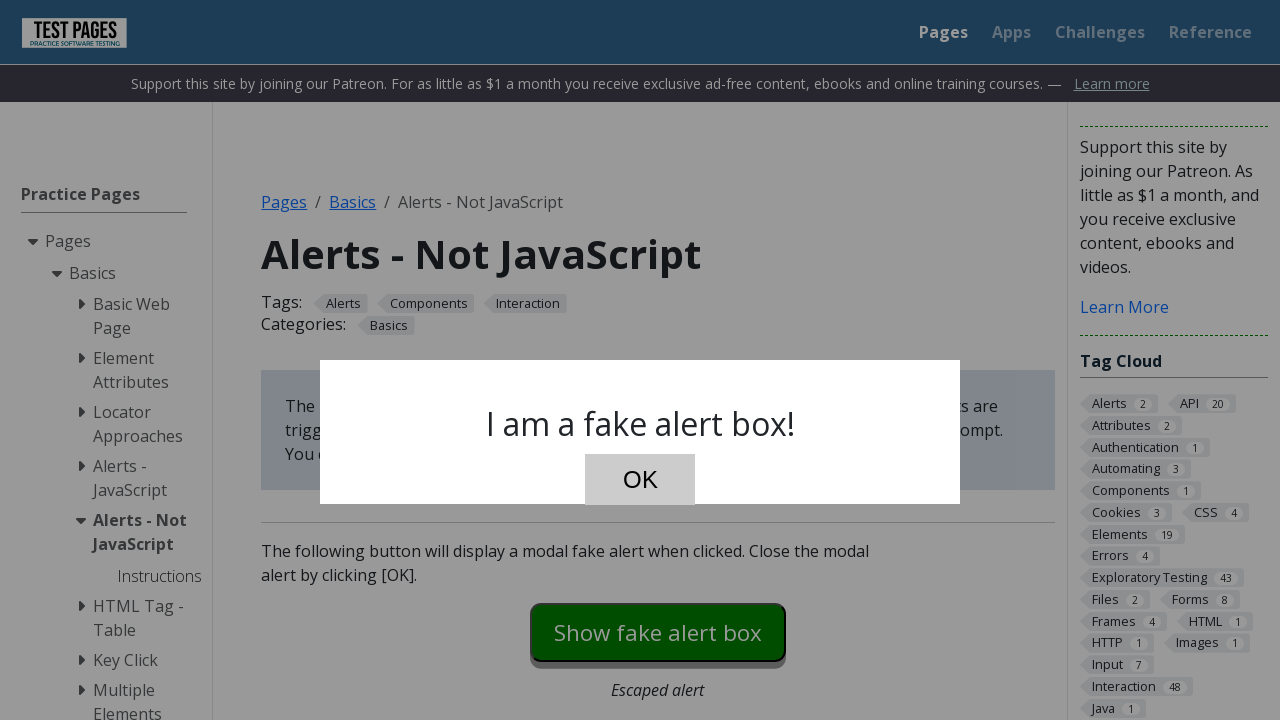

Clicked OK button to dismiss the popup at (640, 480) on xpath=//button[text()='OK']
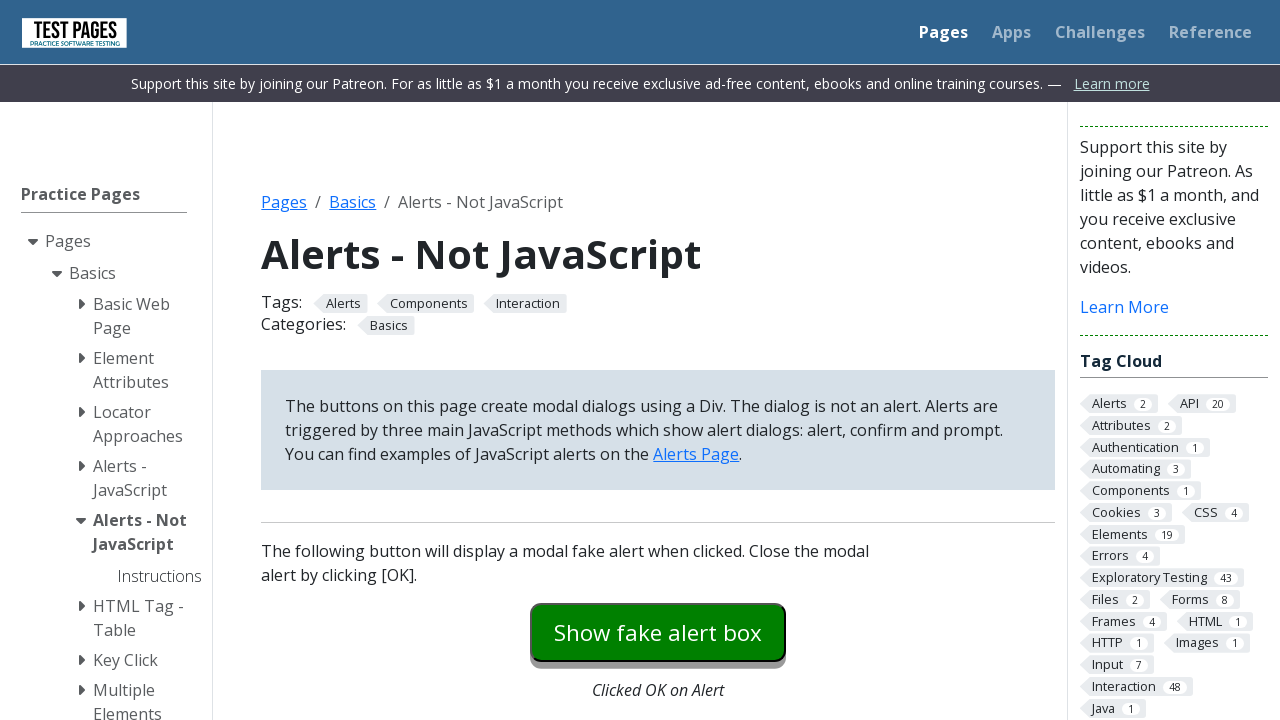

Verified OK button is no longer visible after dismissing the popup
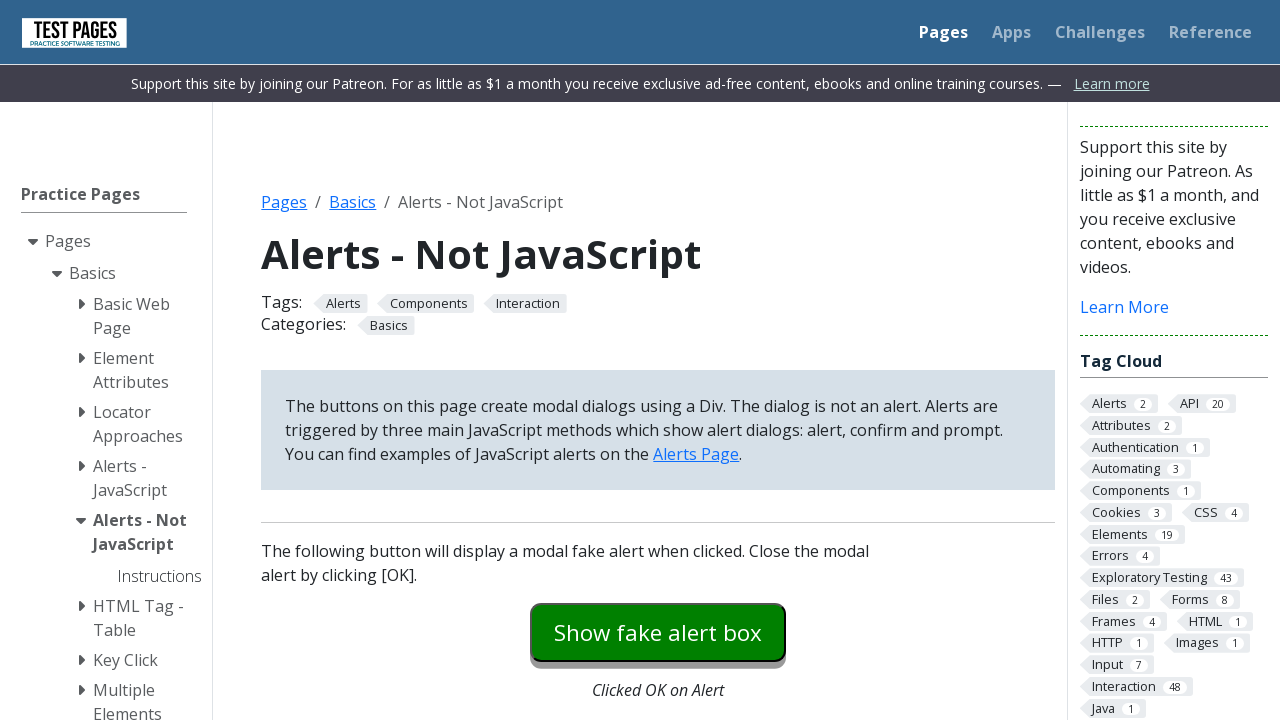

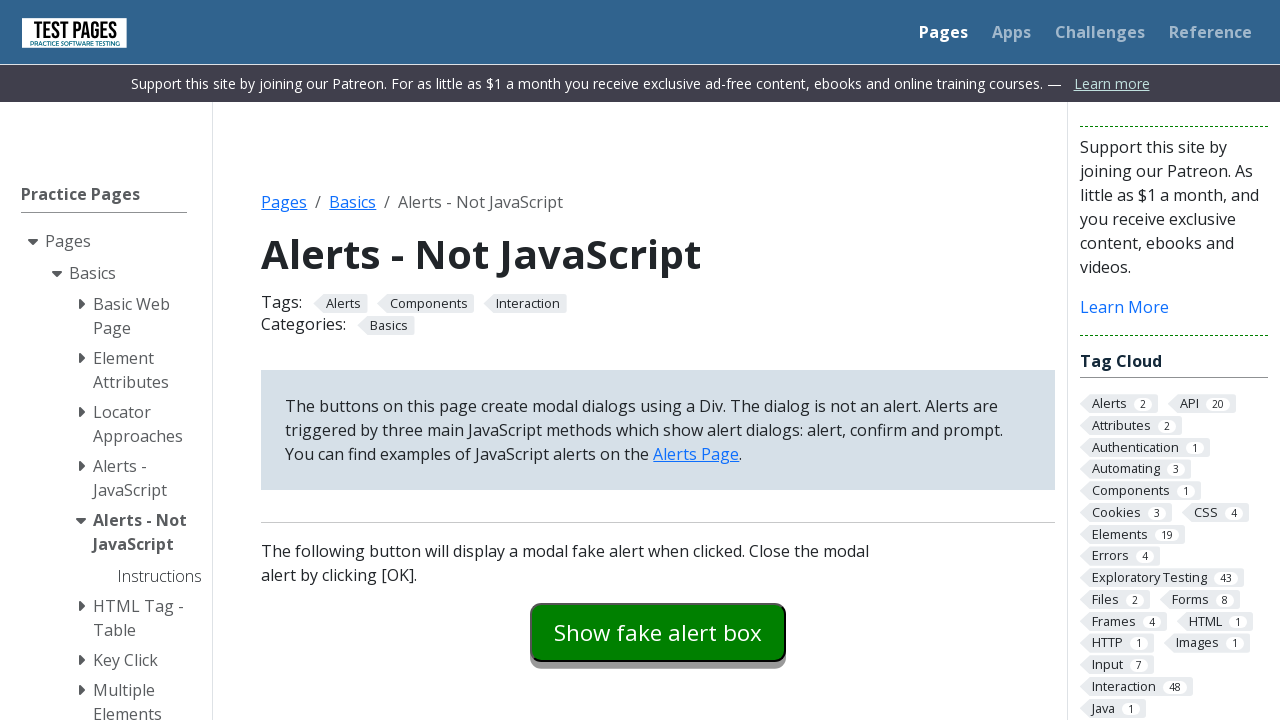